Tests handling a prompt dialog with text input by clicking a button to trigger the prompt, entering text, and verifying the result

Starting URL: https://demo.automationtesting.in/Alerts.html

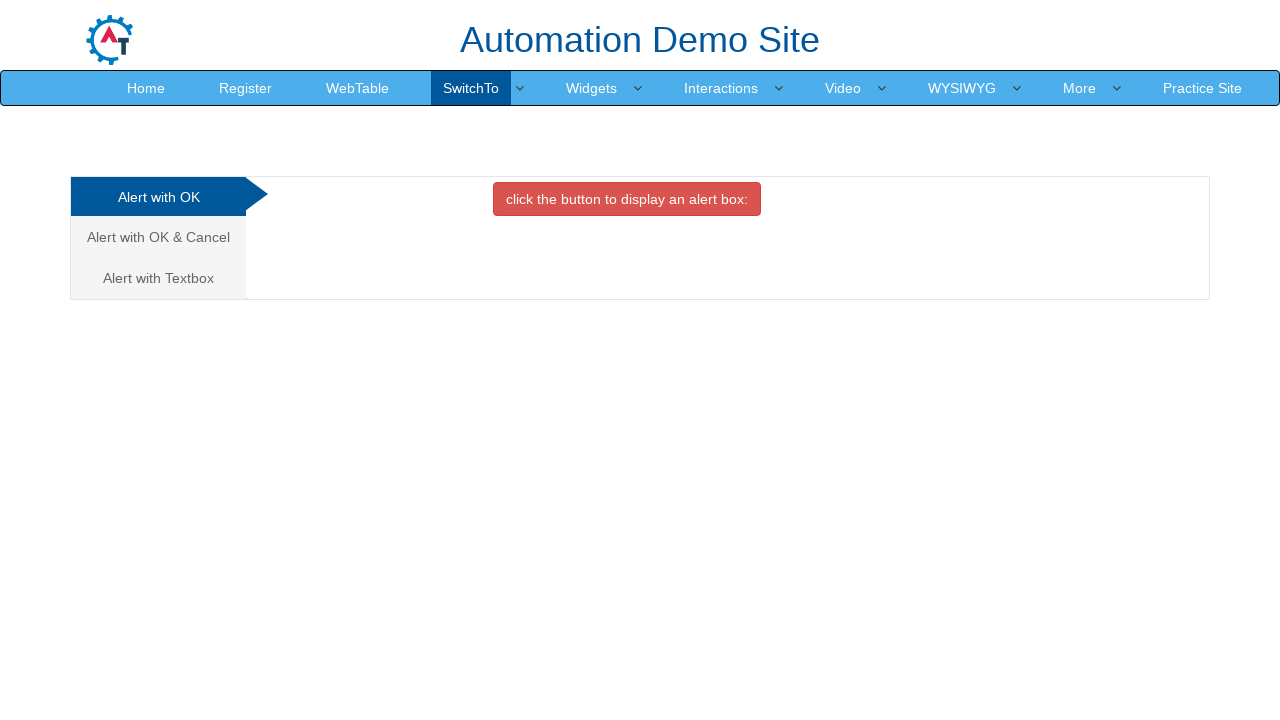

Set up dialog handler to accept prompt with 'test user input'
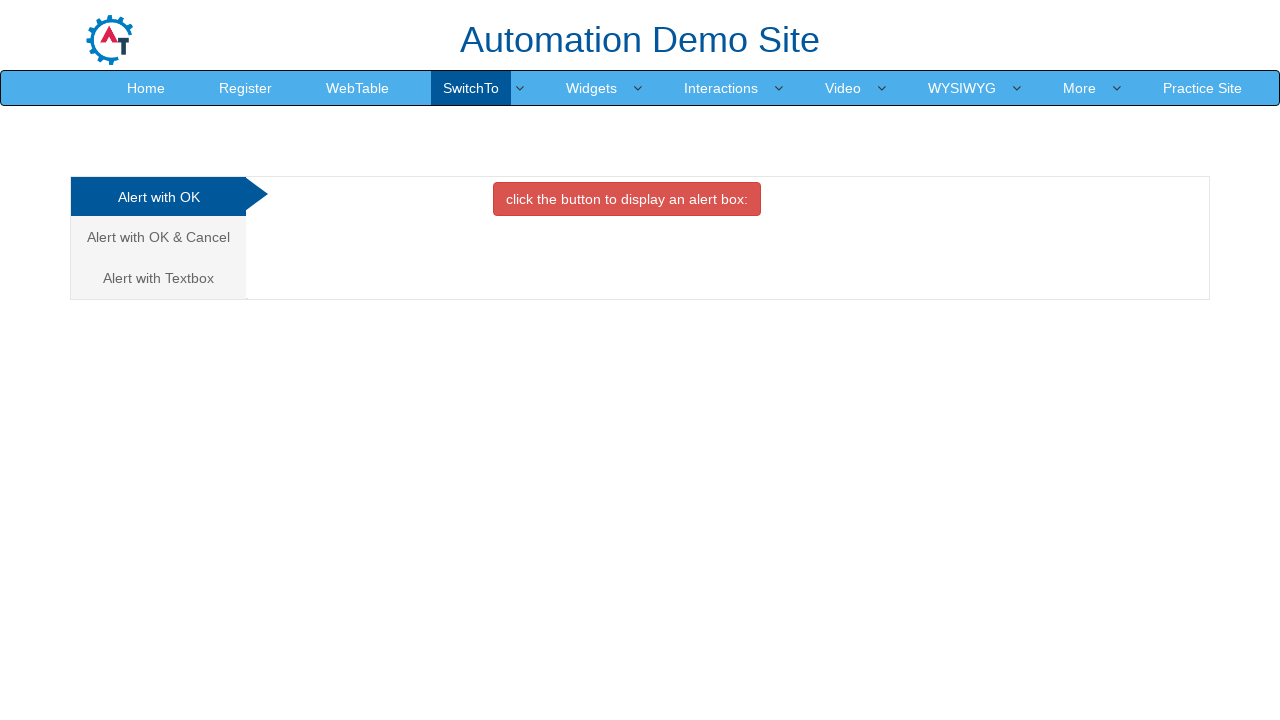

Clicked 'Alert with Textbox' tab at (158, 278) on xpath=//a[normalize-space()='Alert with Textbox']
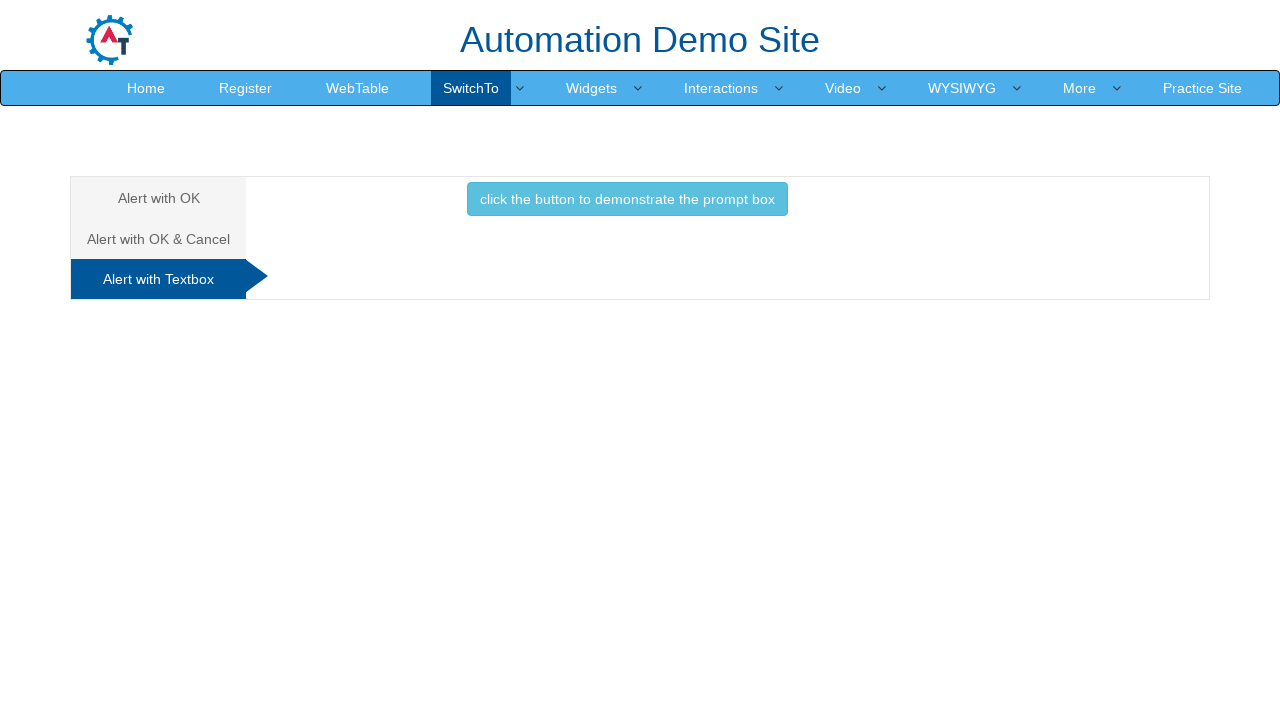

Clicked button to display prompt box at (627, 199) on xpath=//button[normalize-space()='click the button to demonstrate the prompt box
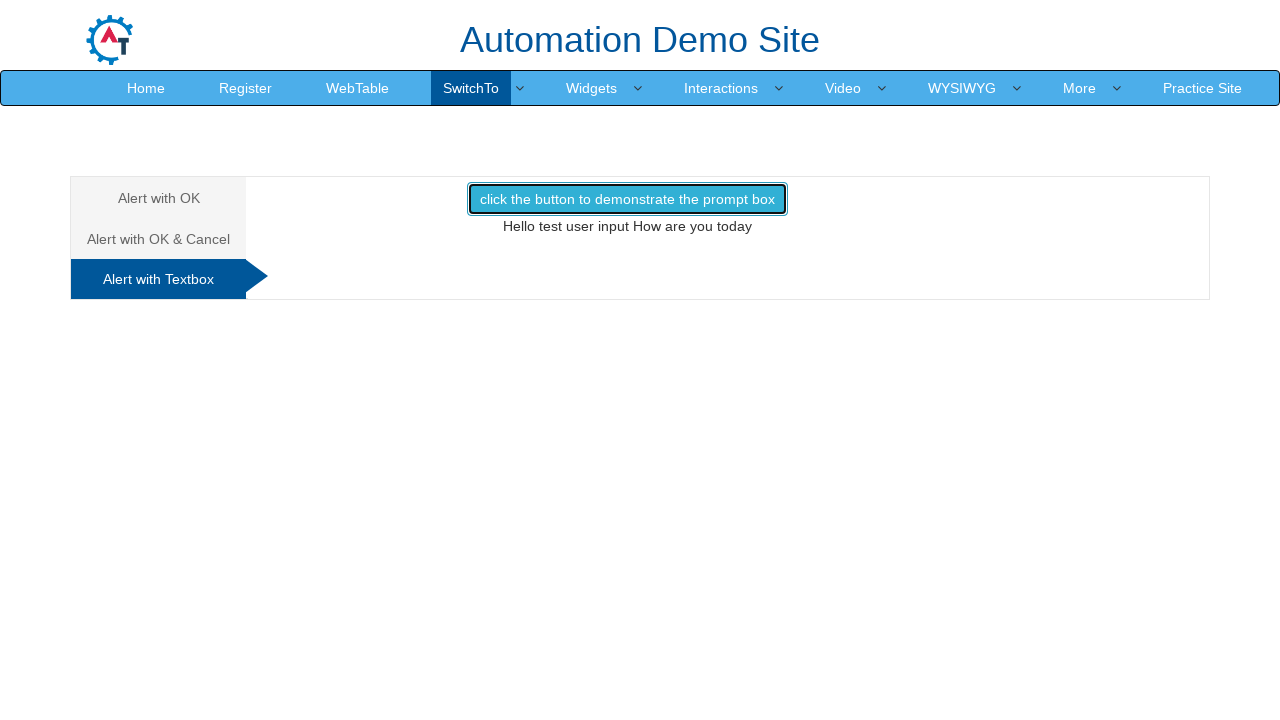

Result element loaded after prompt submission
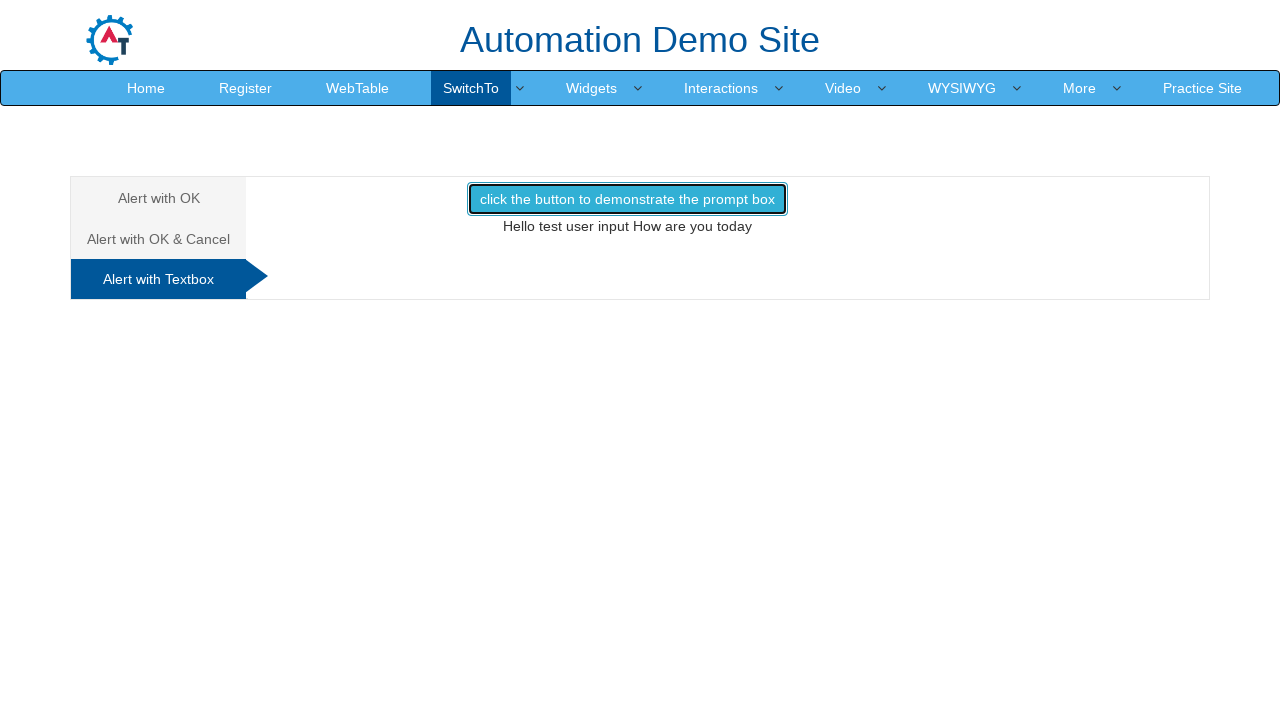

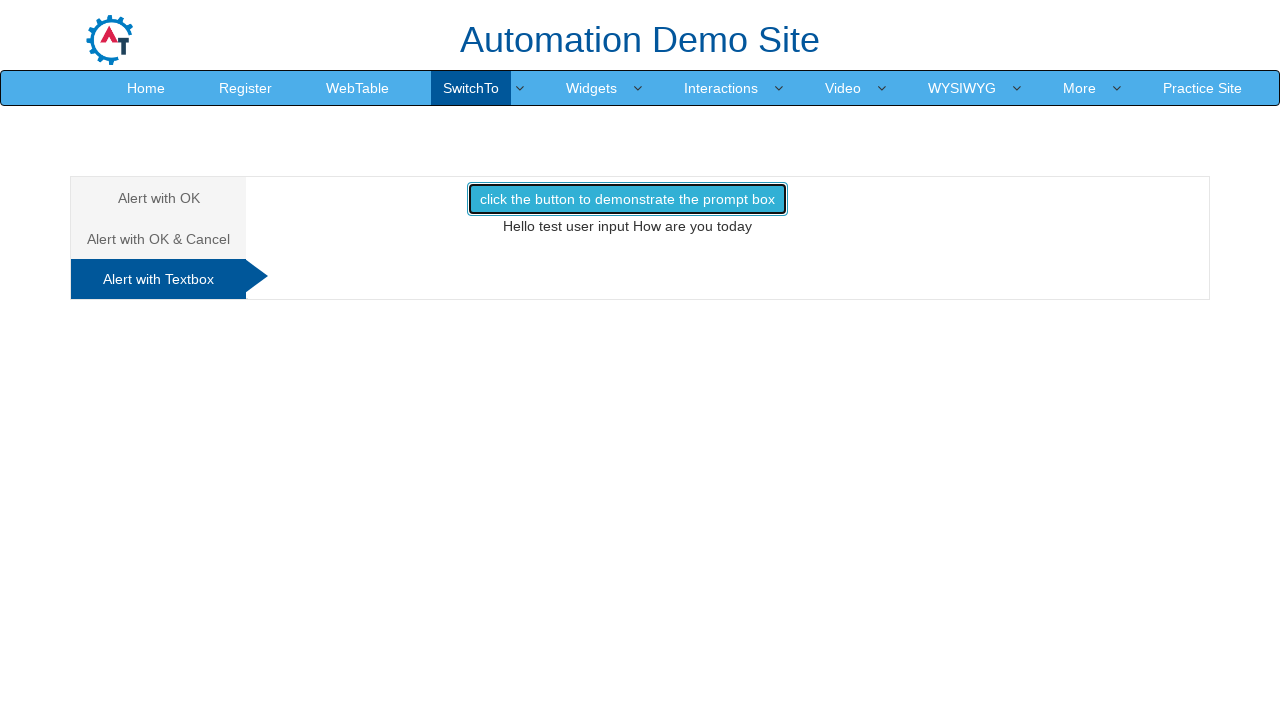